Navigates to Flipkart homepage and verifies the page loads successfully by checking the page title

Starting URL: https://www.flipkart.com

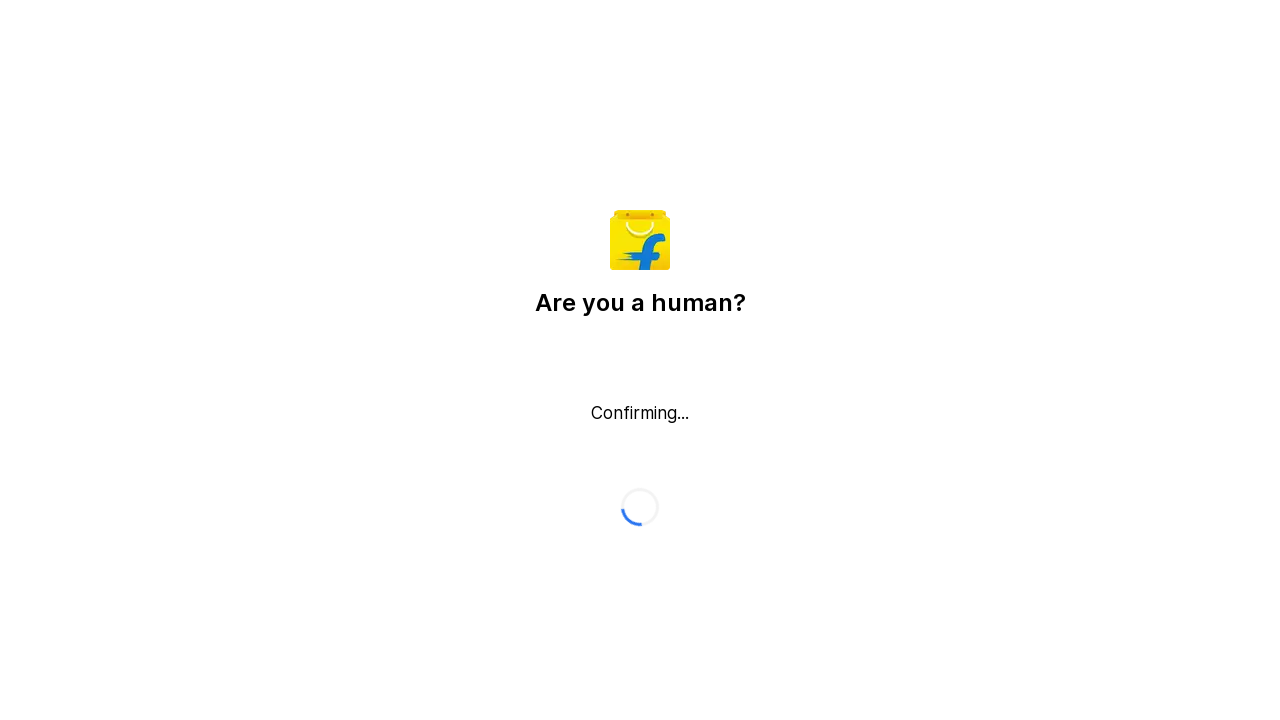

Waited for page to reach domcontentloaded state
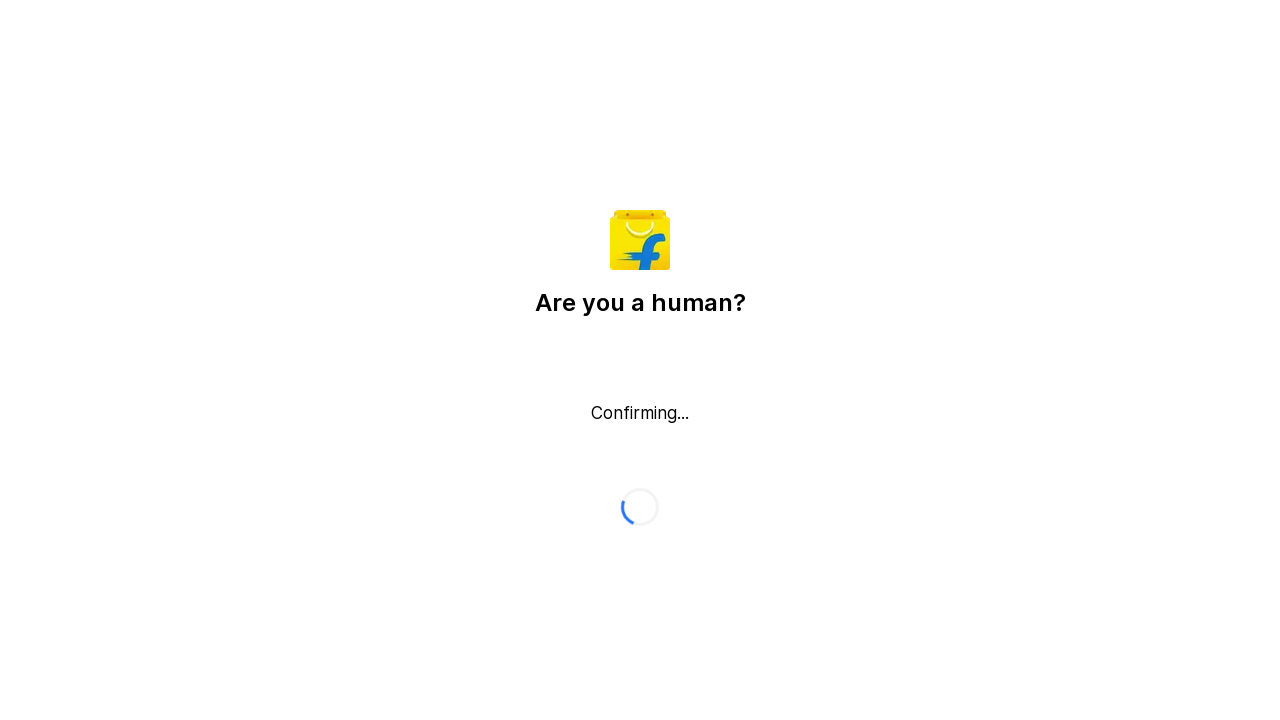

Verified page title exists and is not empty
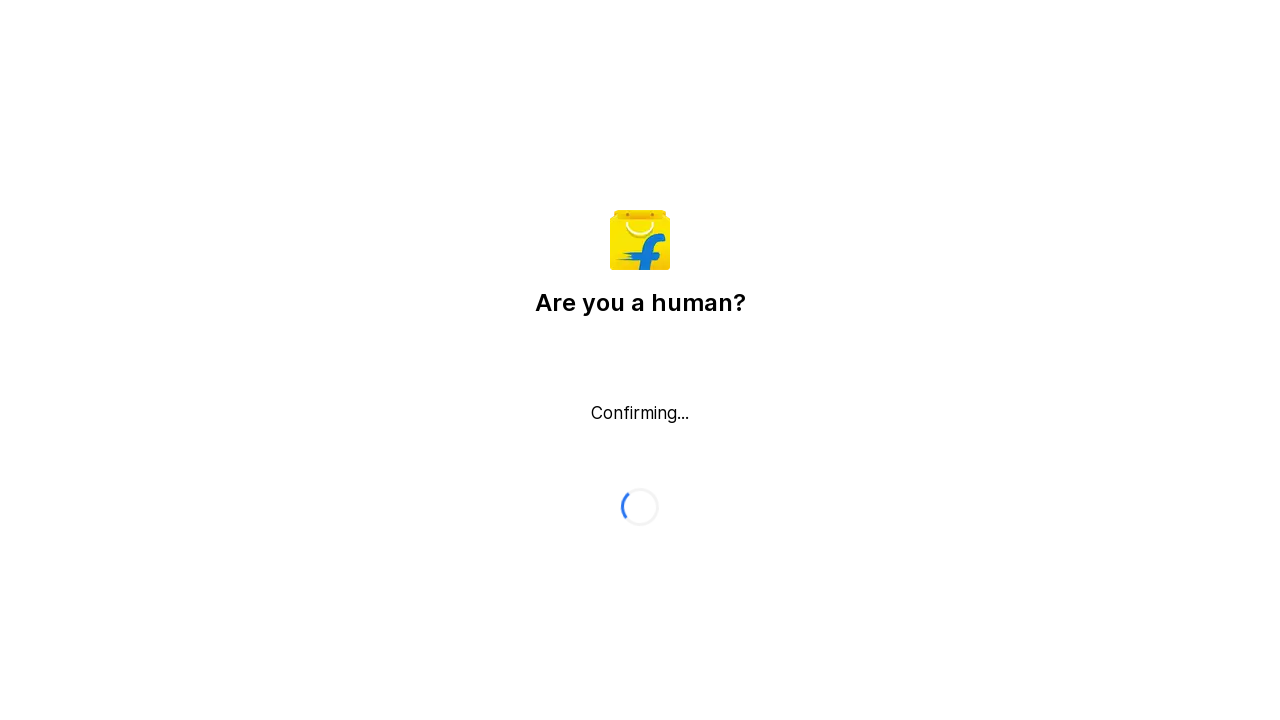

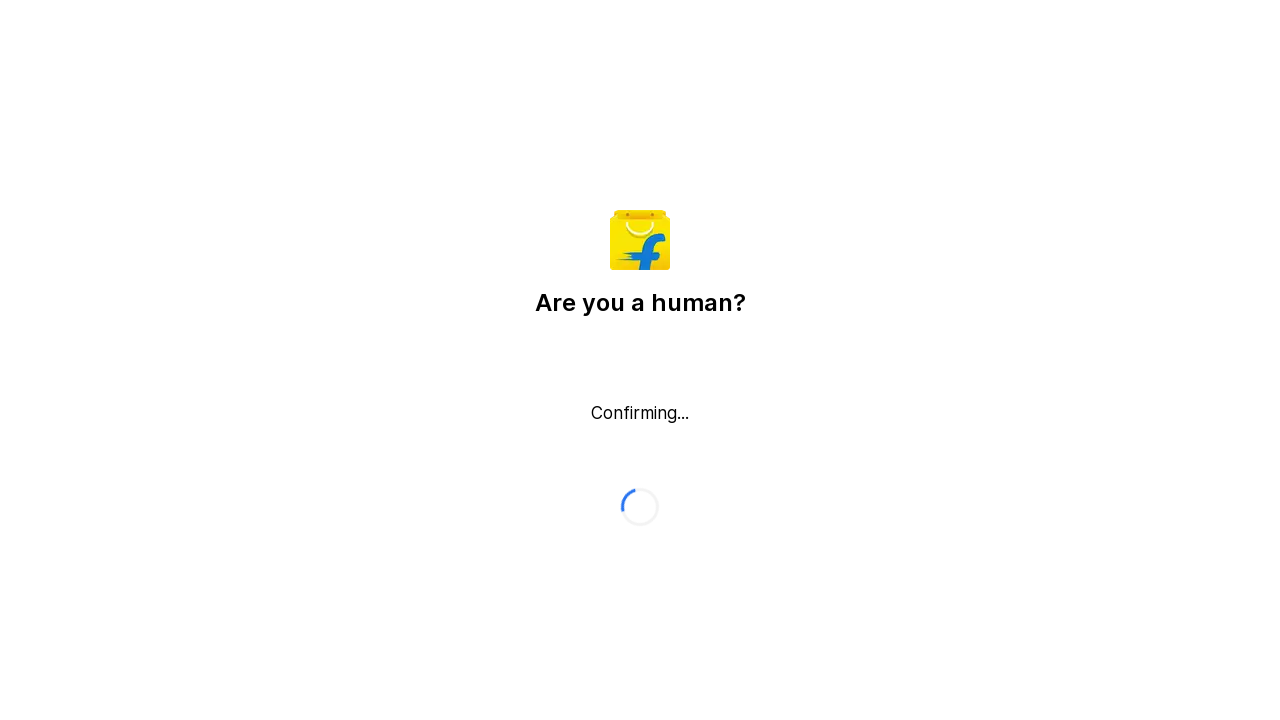